Tests un-marking todo items as complete by unchecking their checkboxes

Starting URL: https://demo.playwright.dev/todomvc

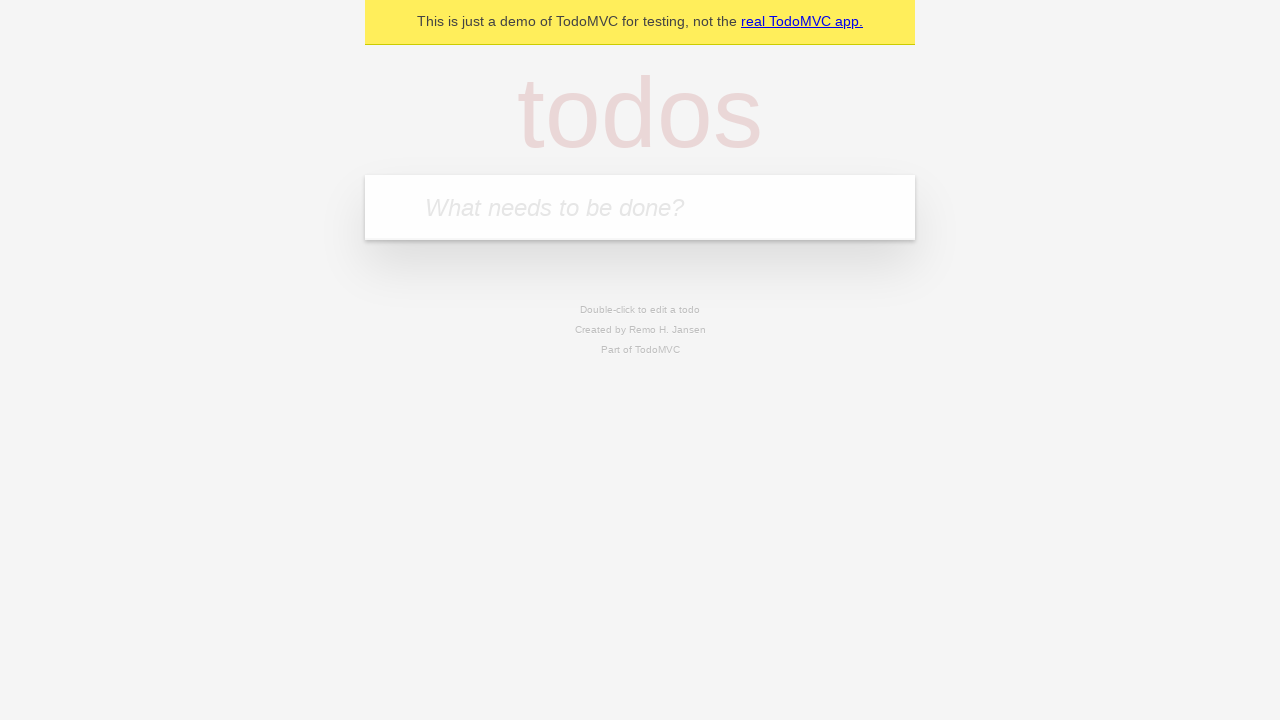

Located the 'What needs to be done?' input field
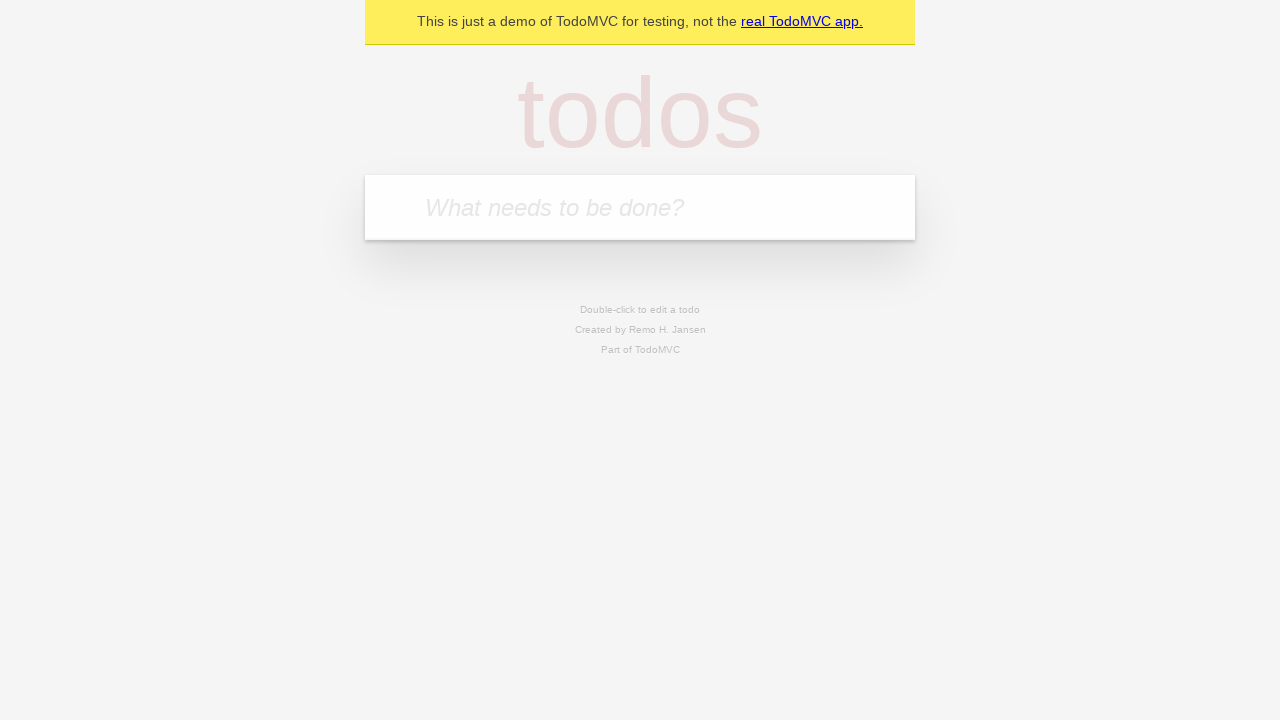

Filled first todo item with 'buy some cheese' on internal:attr=[placeholder="What needs to be done?"i]
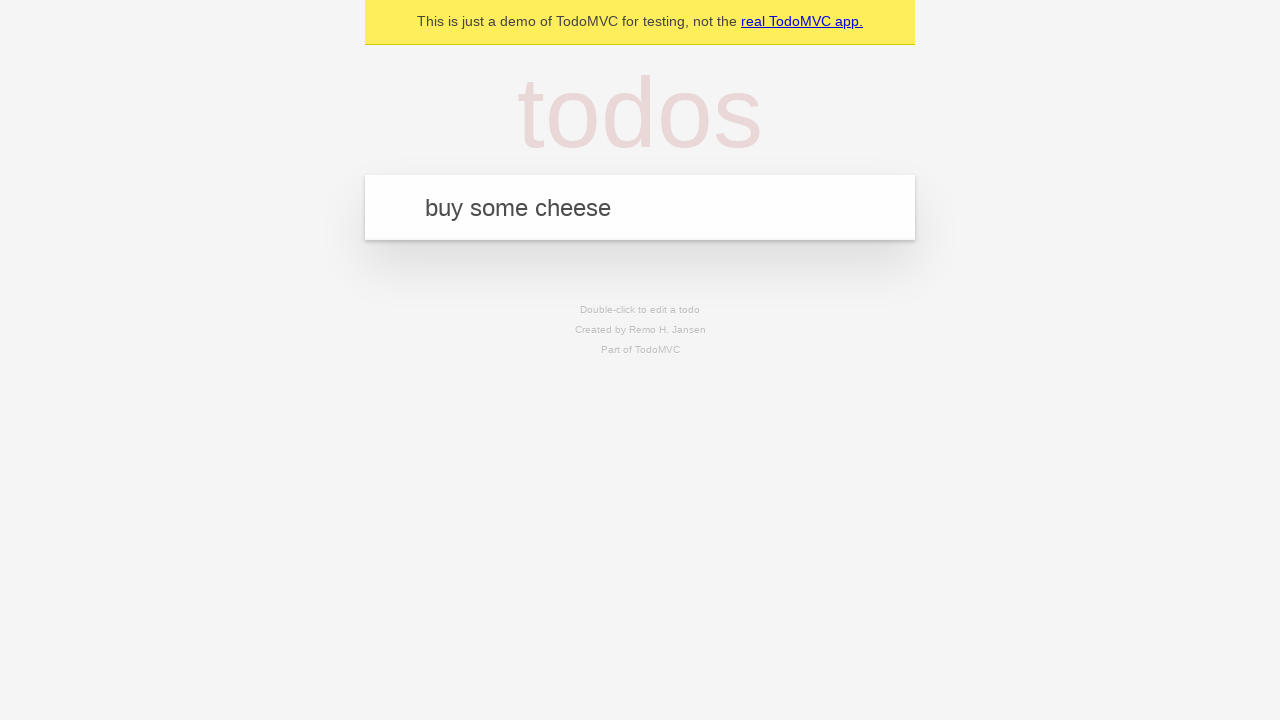

Pressed Enter to create first todo item on internal:attr=[placeholder="What needs to be done?"i]
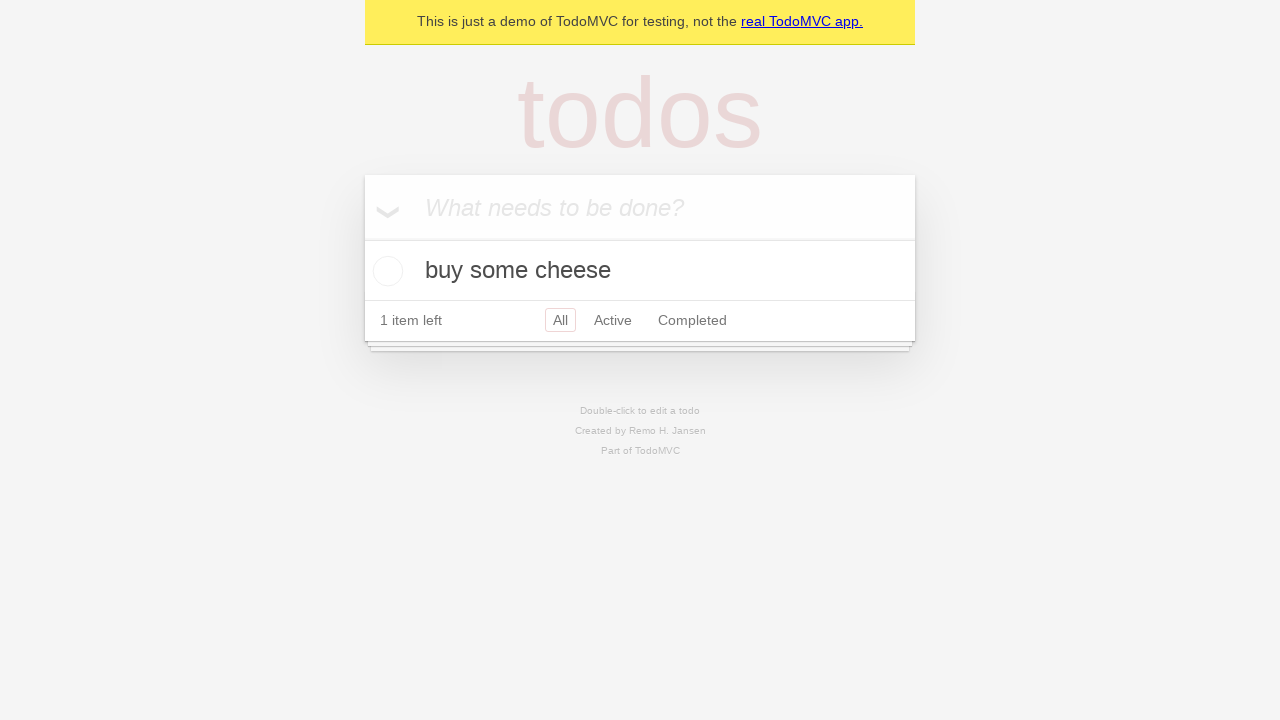

Filled second todo item with 'feed the cat' on internal:attr=[placeholder="What needs to be done?"i]
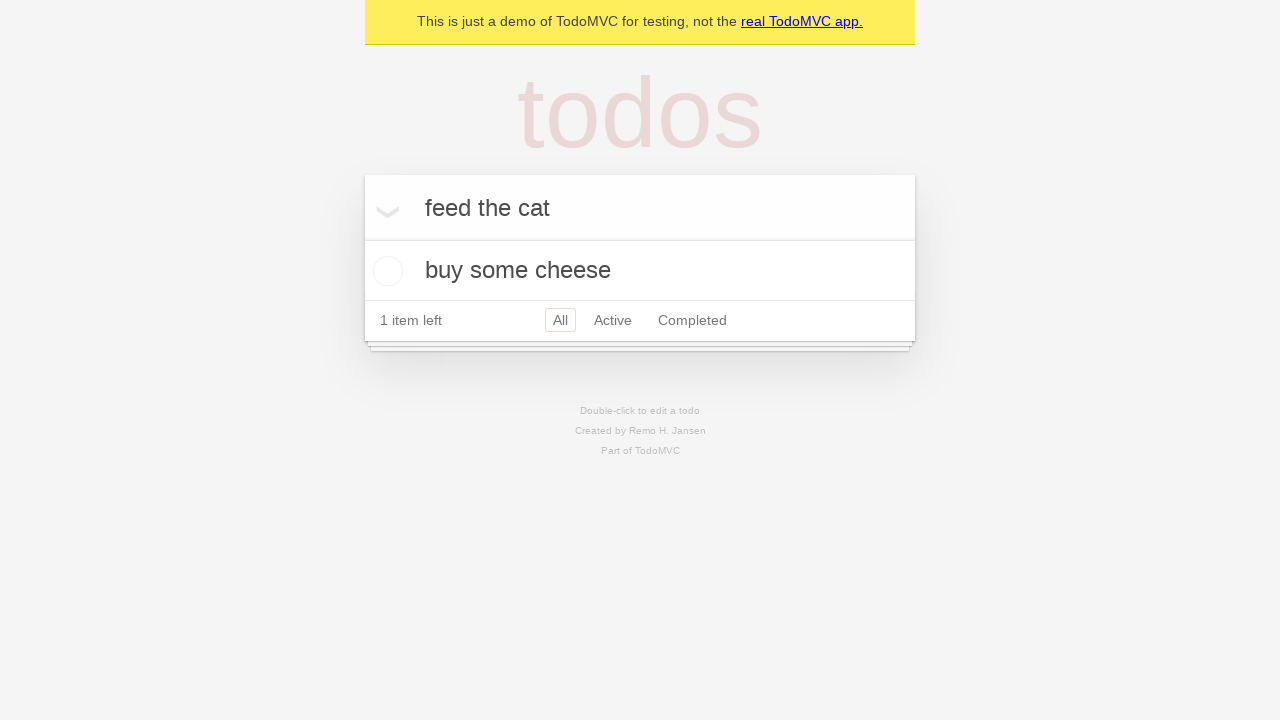

Pressed Enter to create second todo item on internal:attr=[placeholder="What needs to be done?"i]
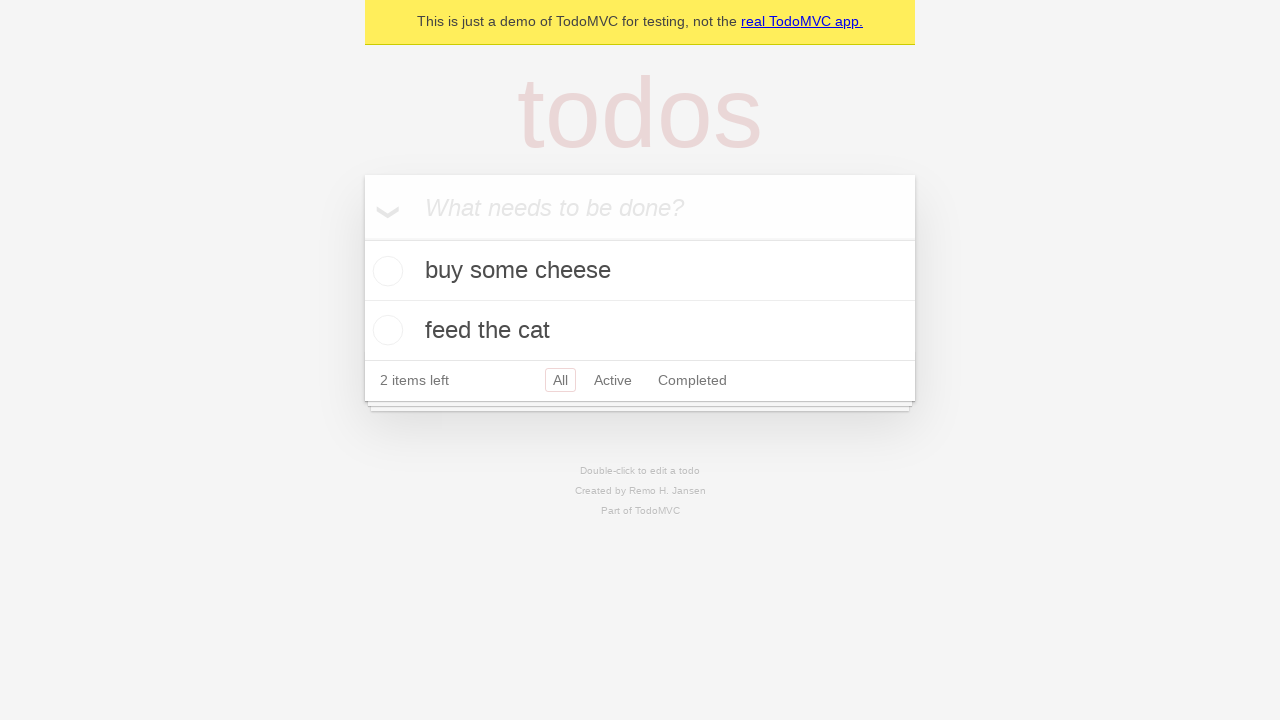

Todo items loaded and displayed
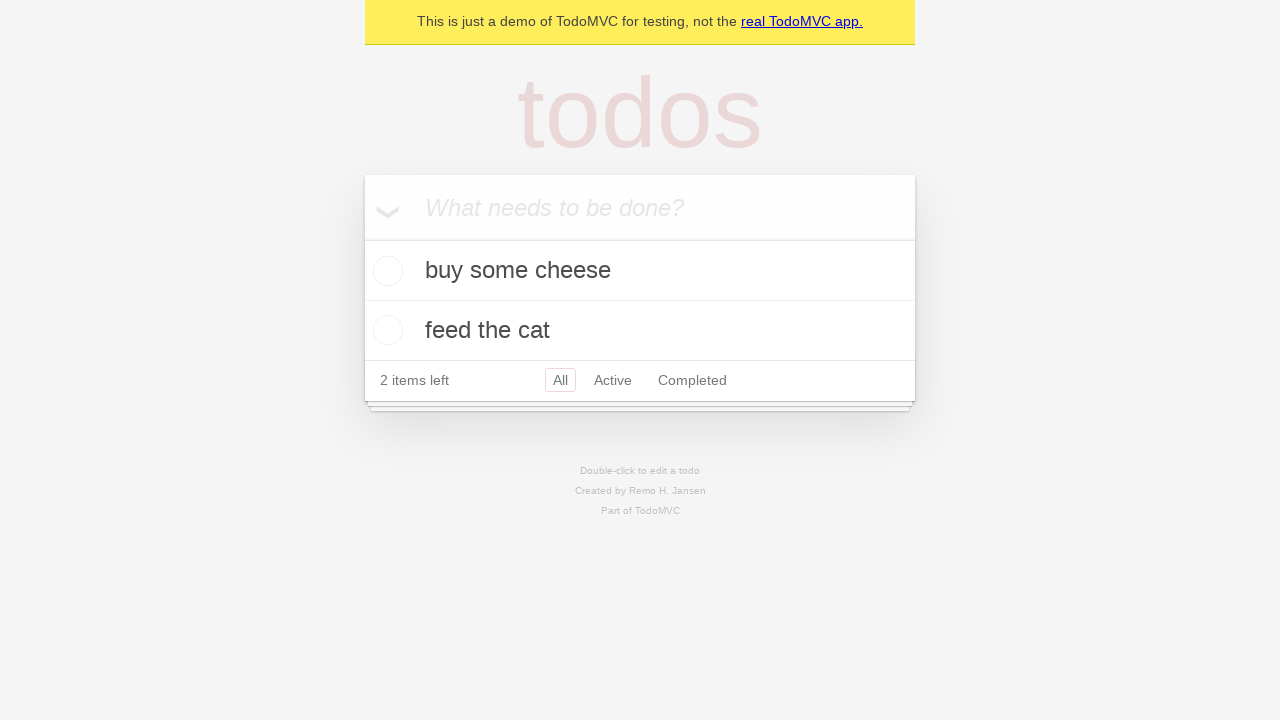

Located the first todo item
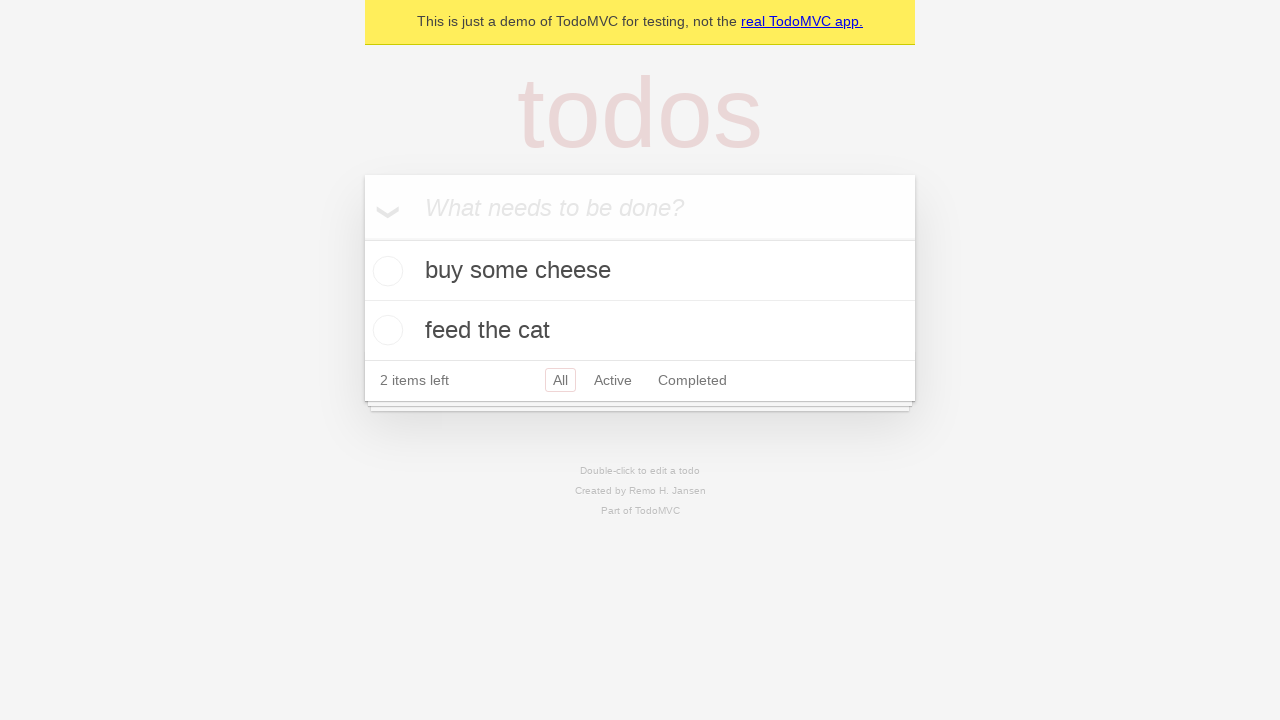

Located the checkbox for the first todo item
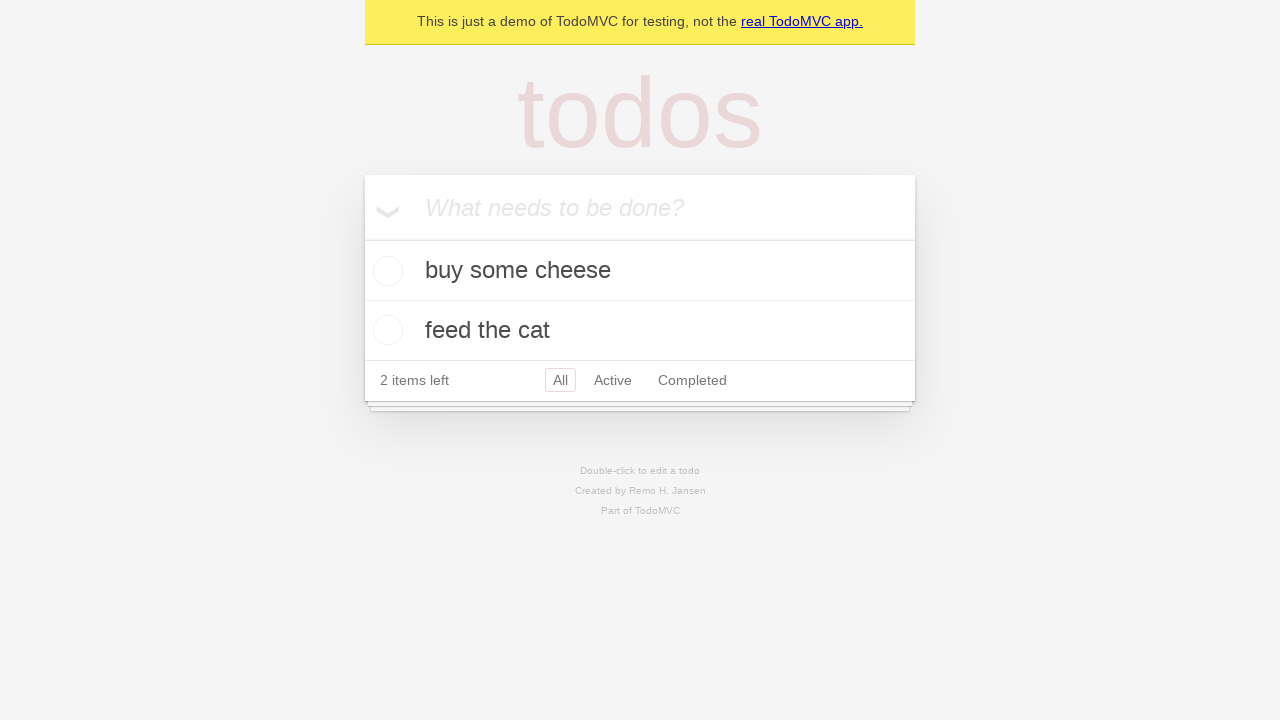

Checked the first todo item's checkbox to mark as complete at (385, 271) on internal:testid=[data-testid="todo-item"s] >> nth=0 >> internal:role=checkbox
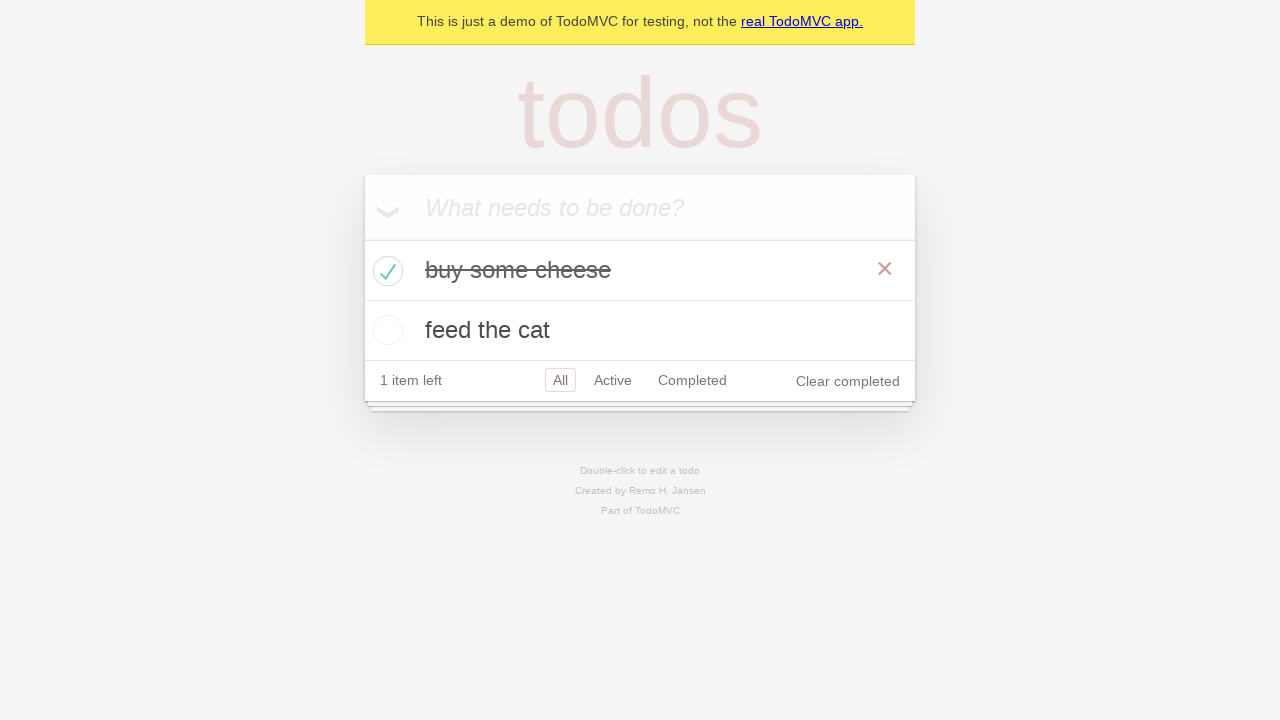

Unchecked the first todo item's checkbox to mark as incomplete at (385, 271) on internal:testid=[data-testid="todo-item"s] >> nth=0 >> internal:role=checkbox
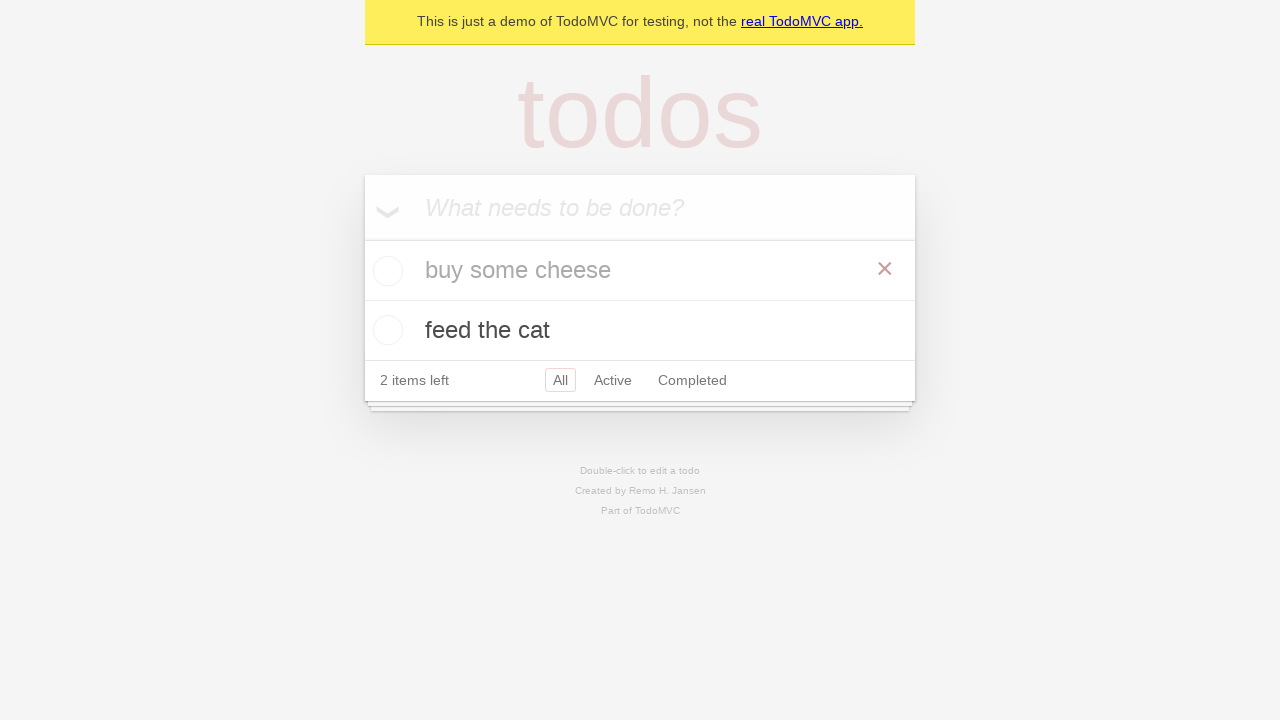

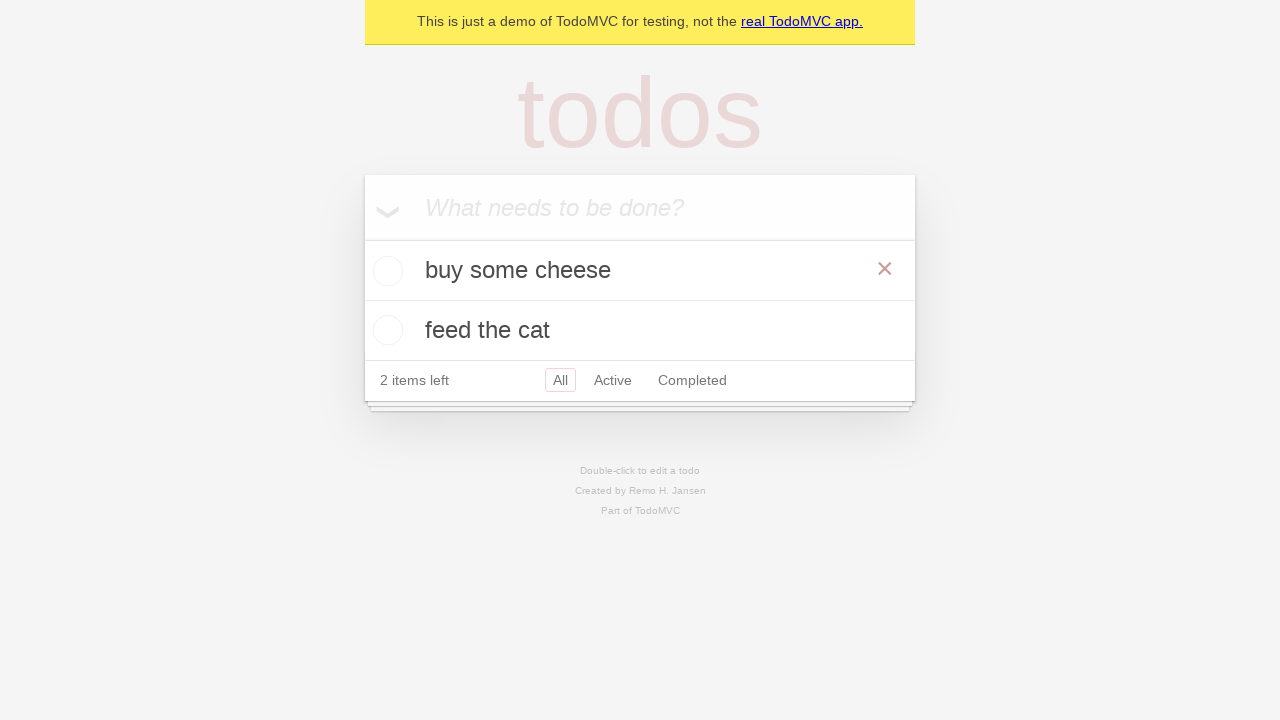